Tests drag and drop functionality by dragging element from column A to column B

Starting URL: https://the-internet.herokuapp.com/drag_and_drop

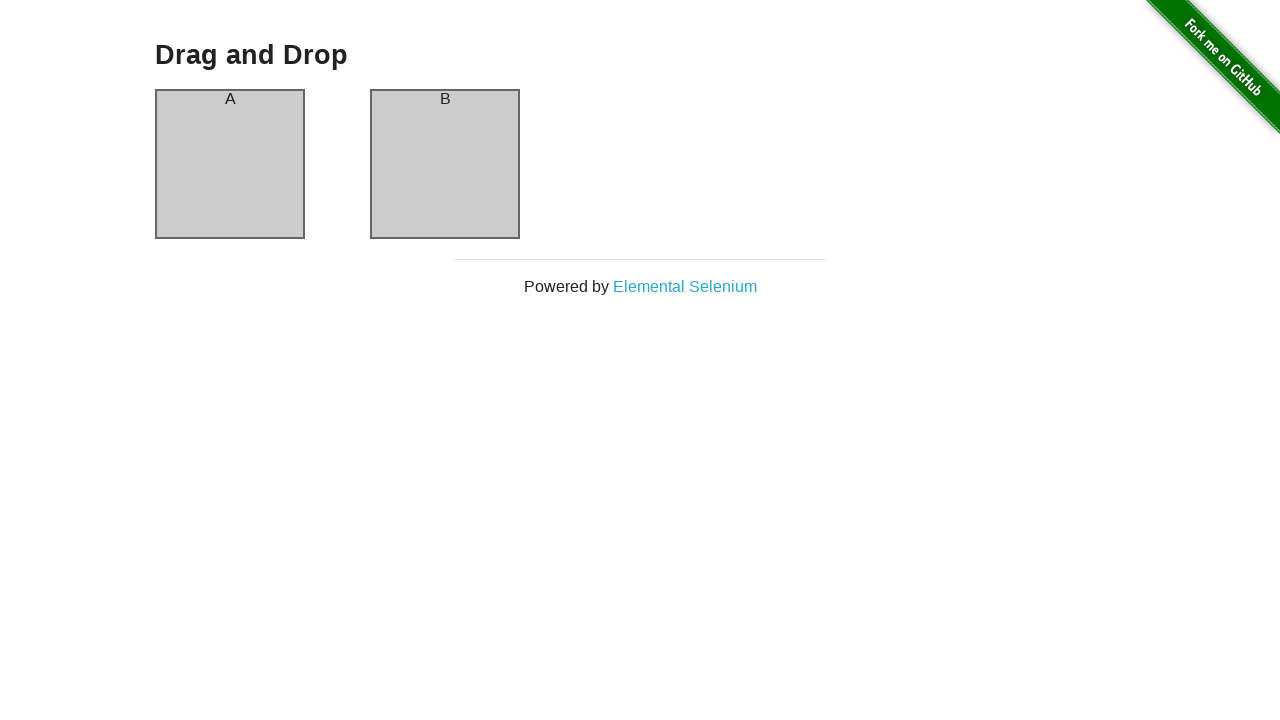

Located source element (column A)
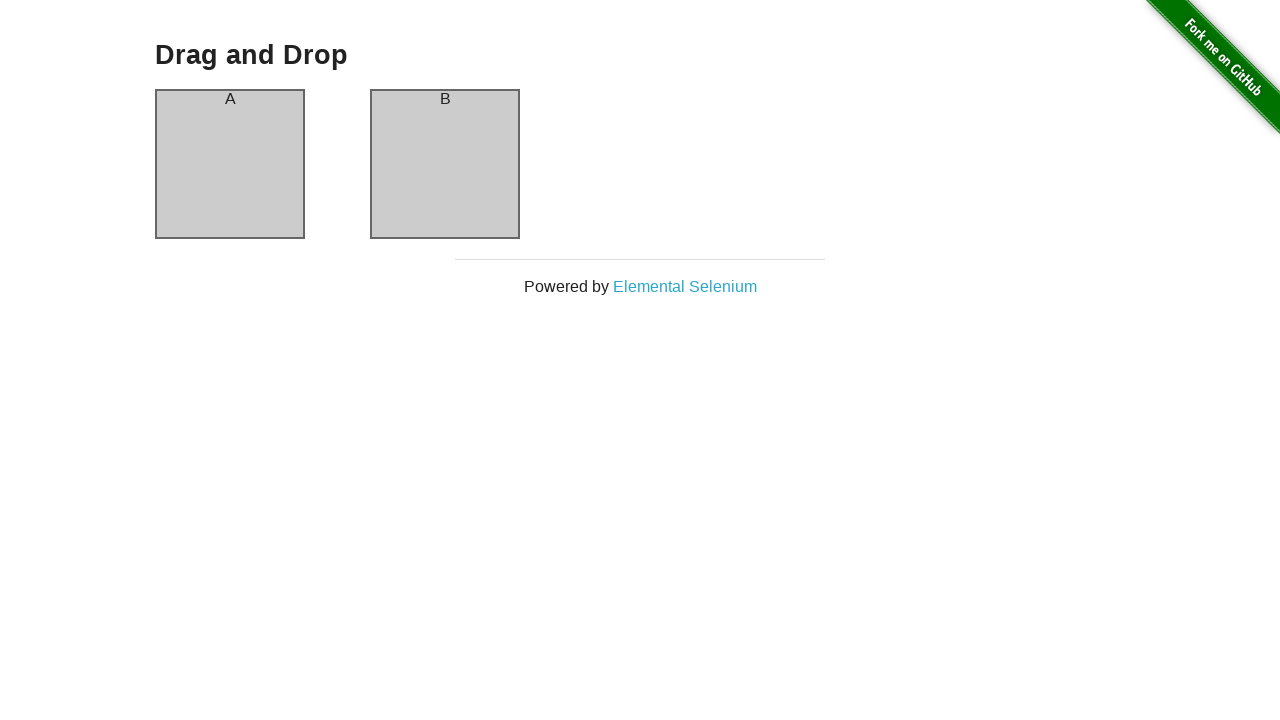

Located target element (column B)
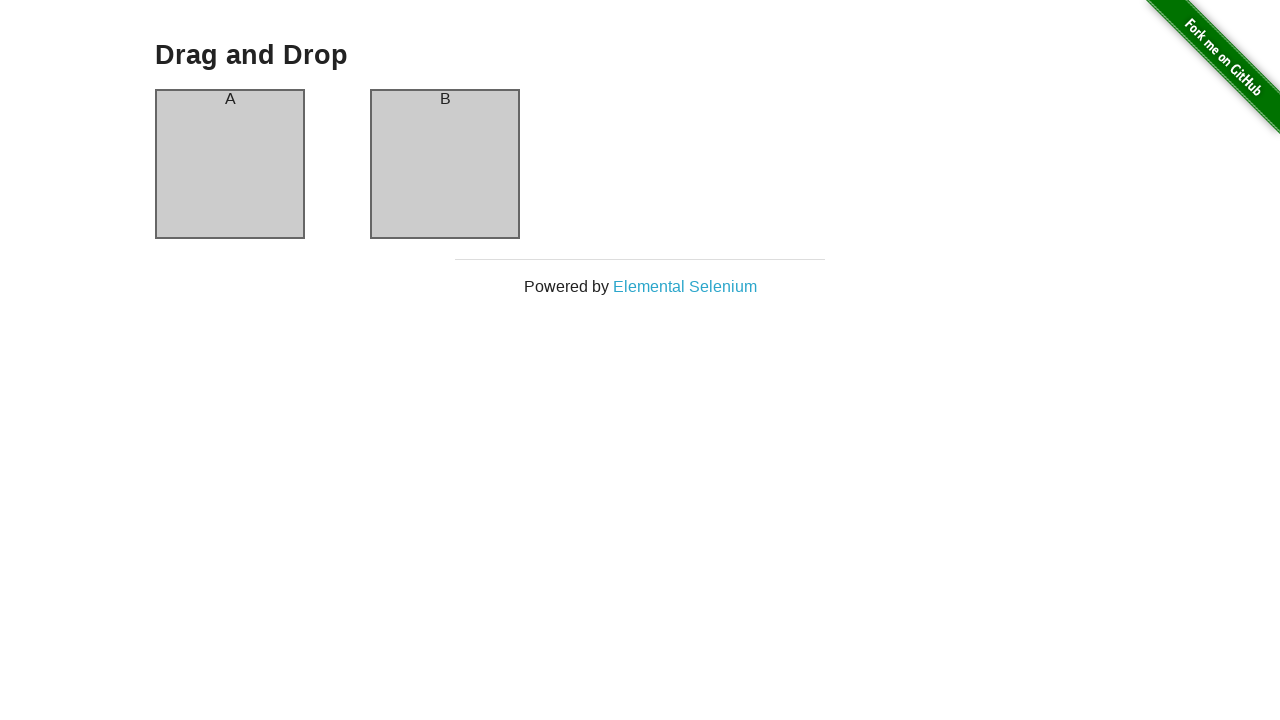

Dragged element from column A to column B at (445, 164)
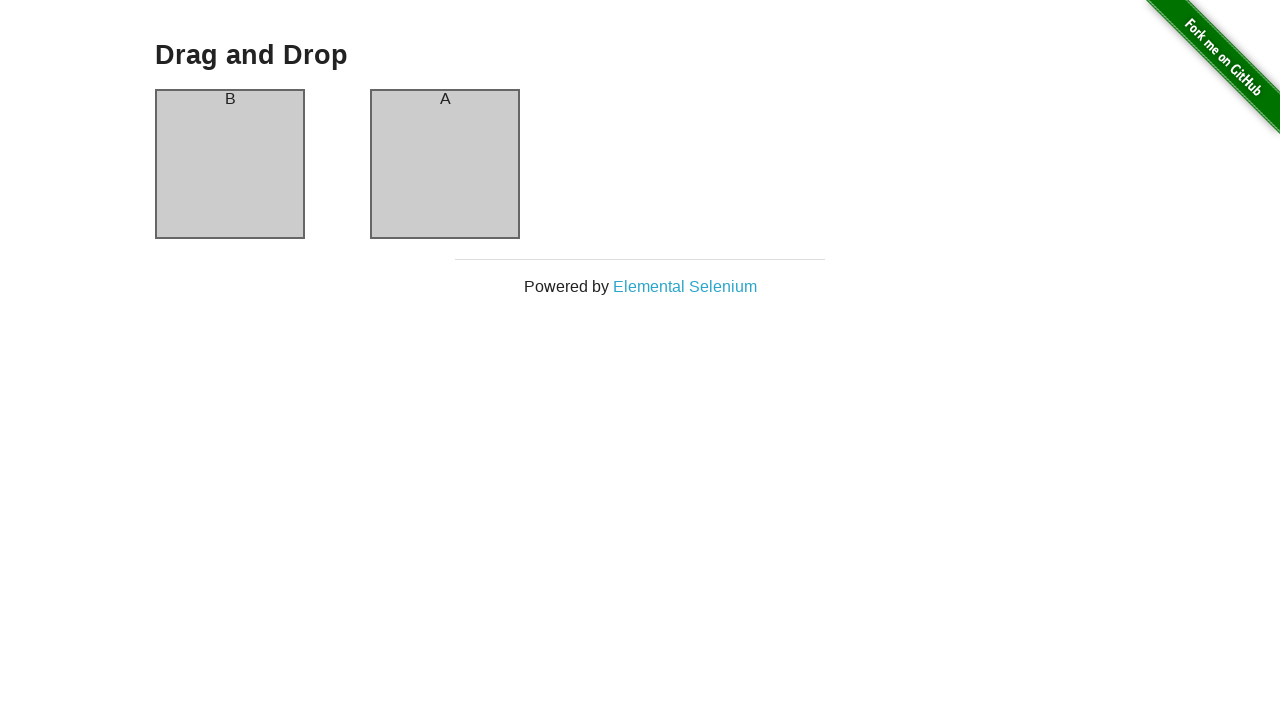

Waited 1000ms for drag and drop animation to complete
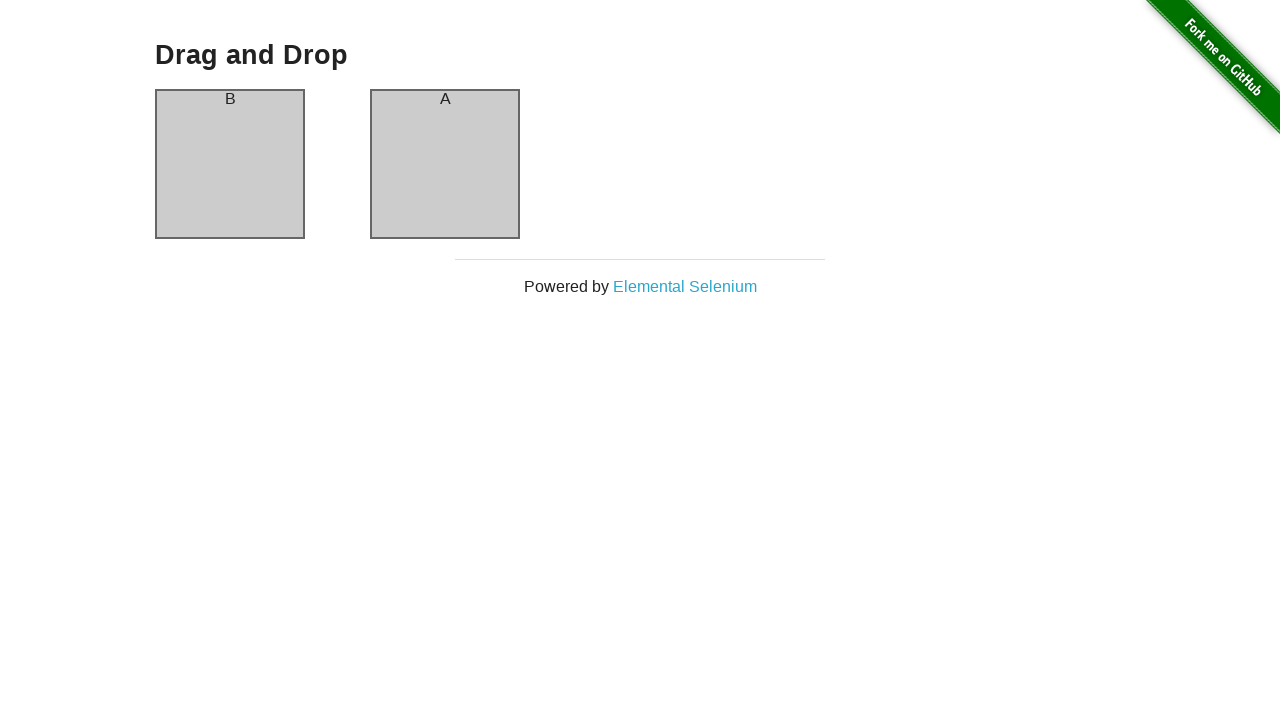

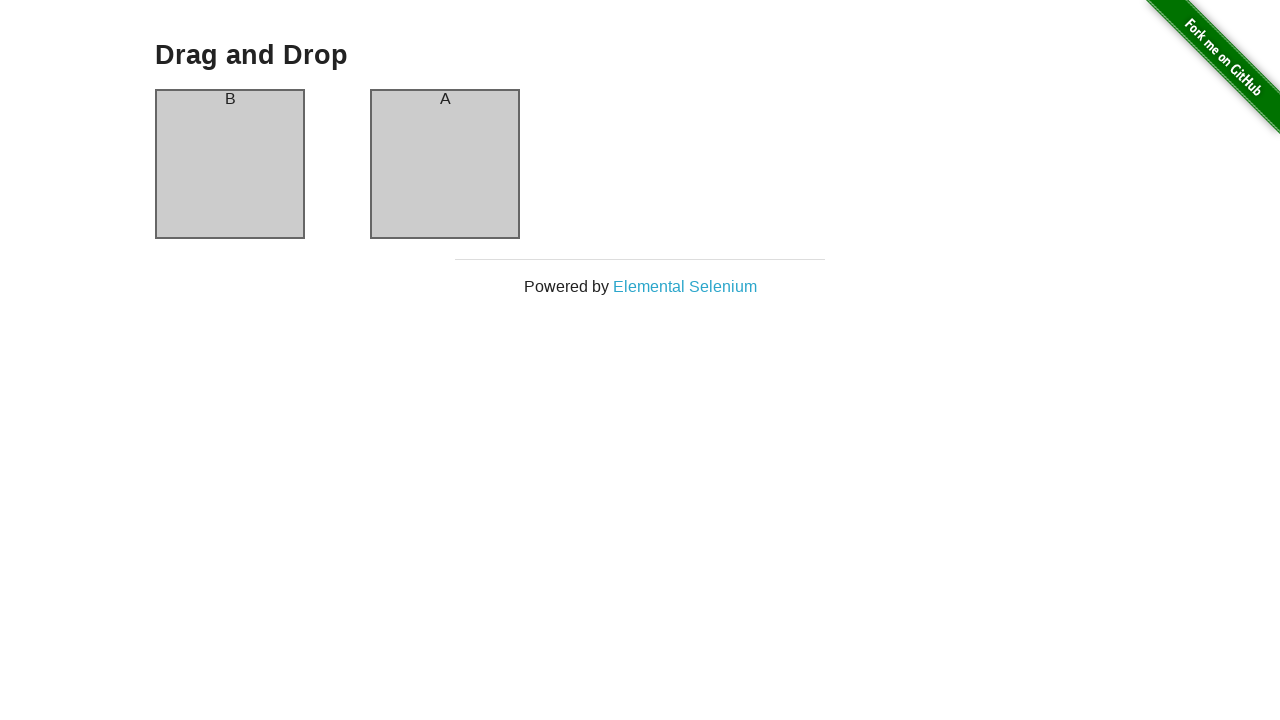